Tests clicking a button and then checking if a checkbox element is enabled after it appears, demonstrating try-catch error handling for synchronization

Starting URL: https://atidcollege.co.il/Xamples/ex_synchronization.html

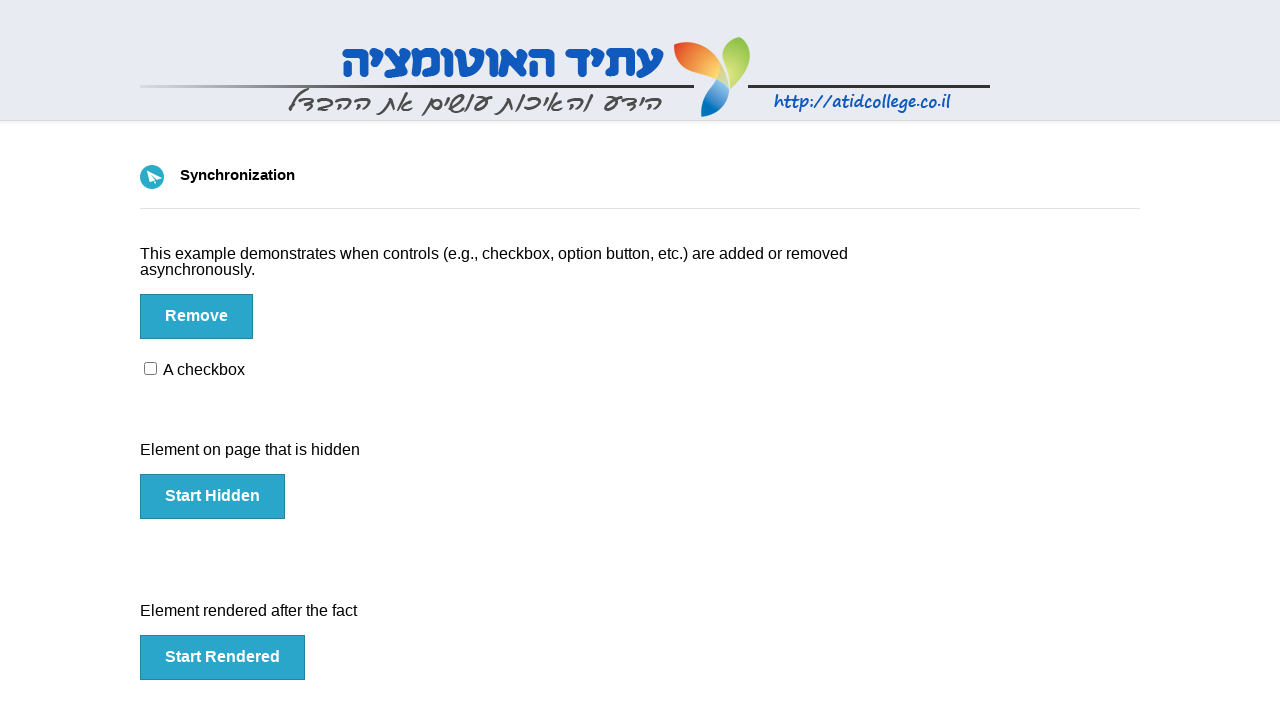

Clicked button to trigger async content at (196, 316) on #btn
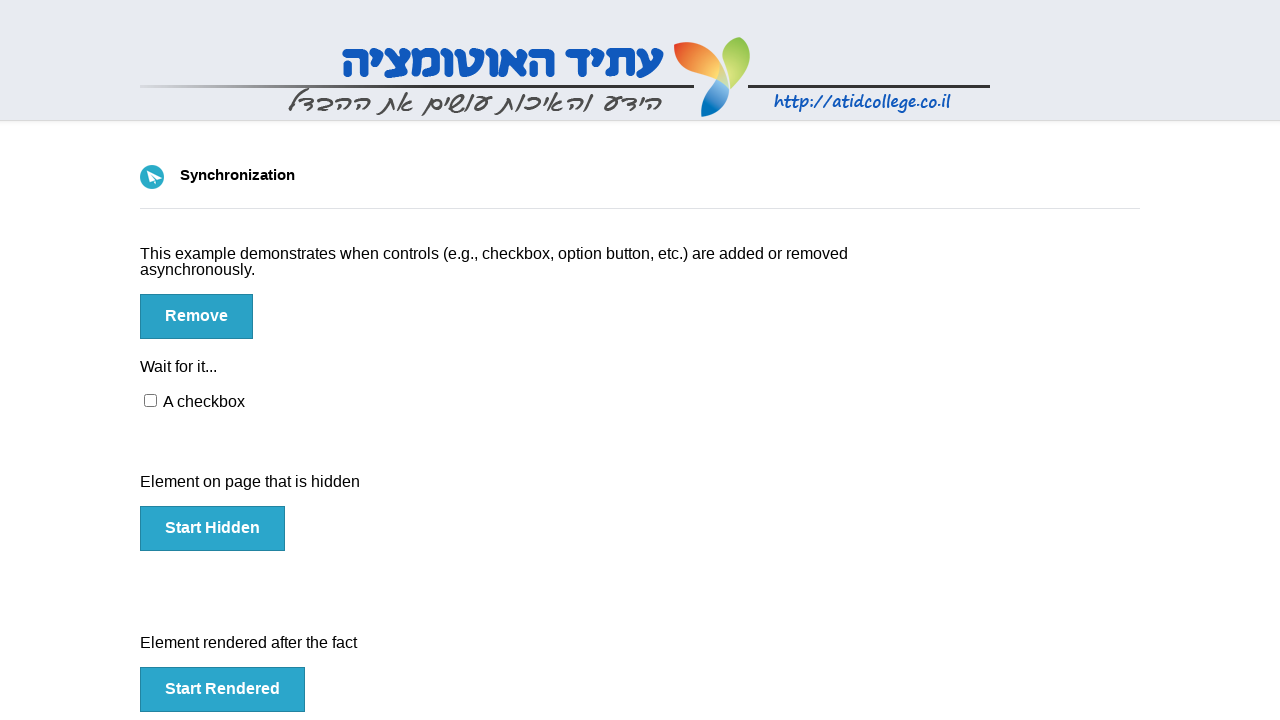

Waited for checkbox element to appear (timeout: 10000ms)
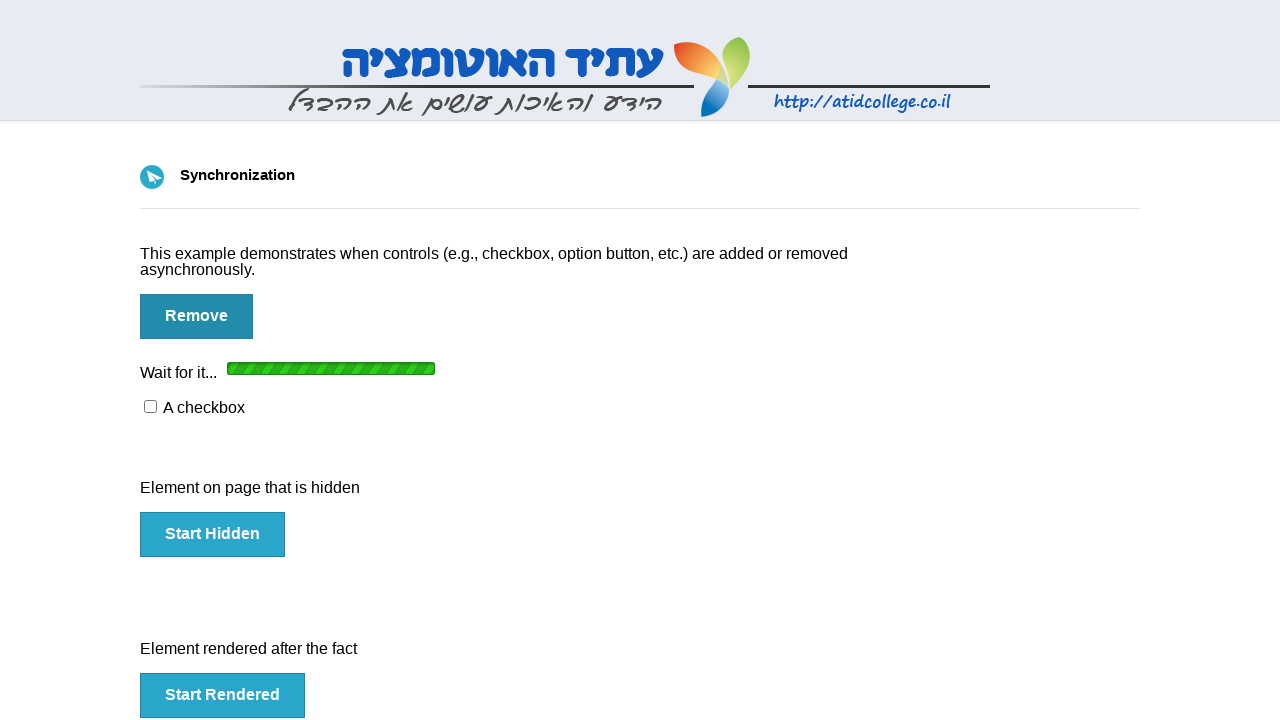

Checked if checkbox element is enabled
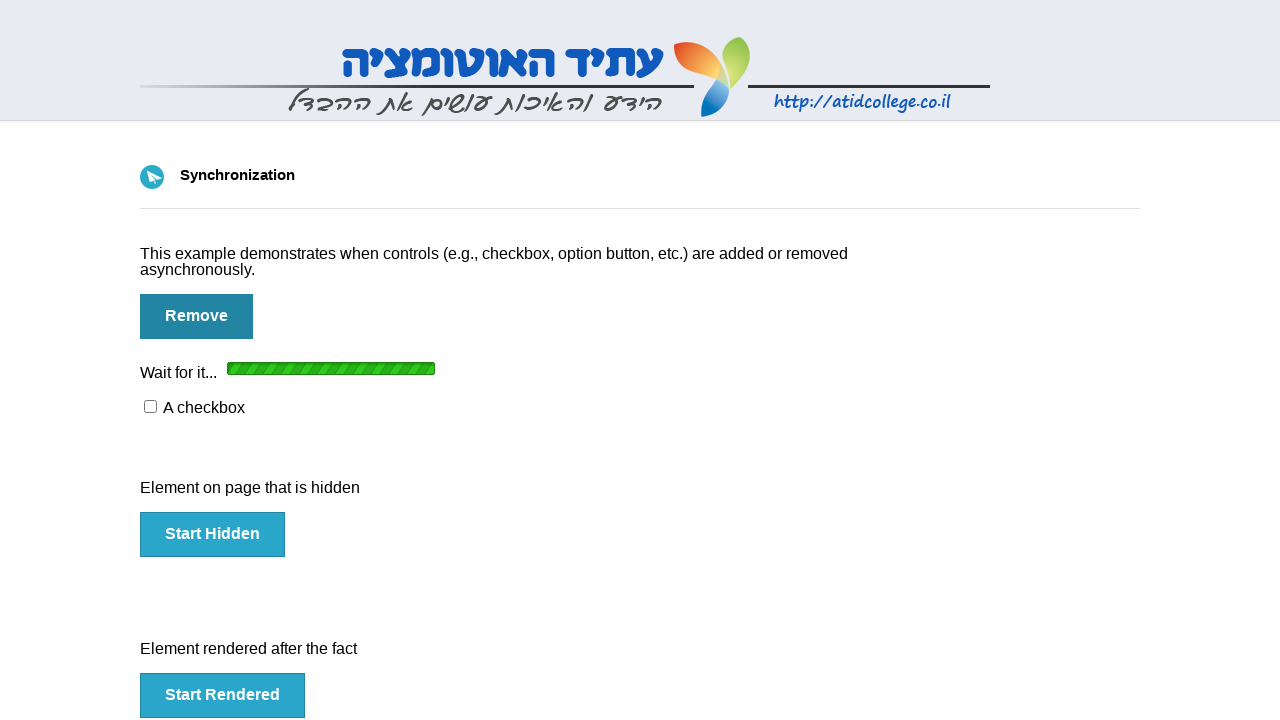

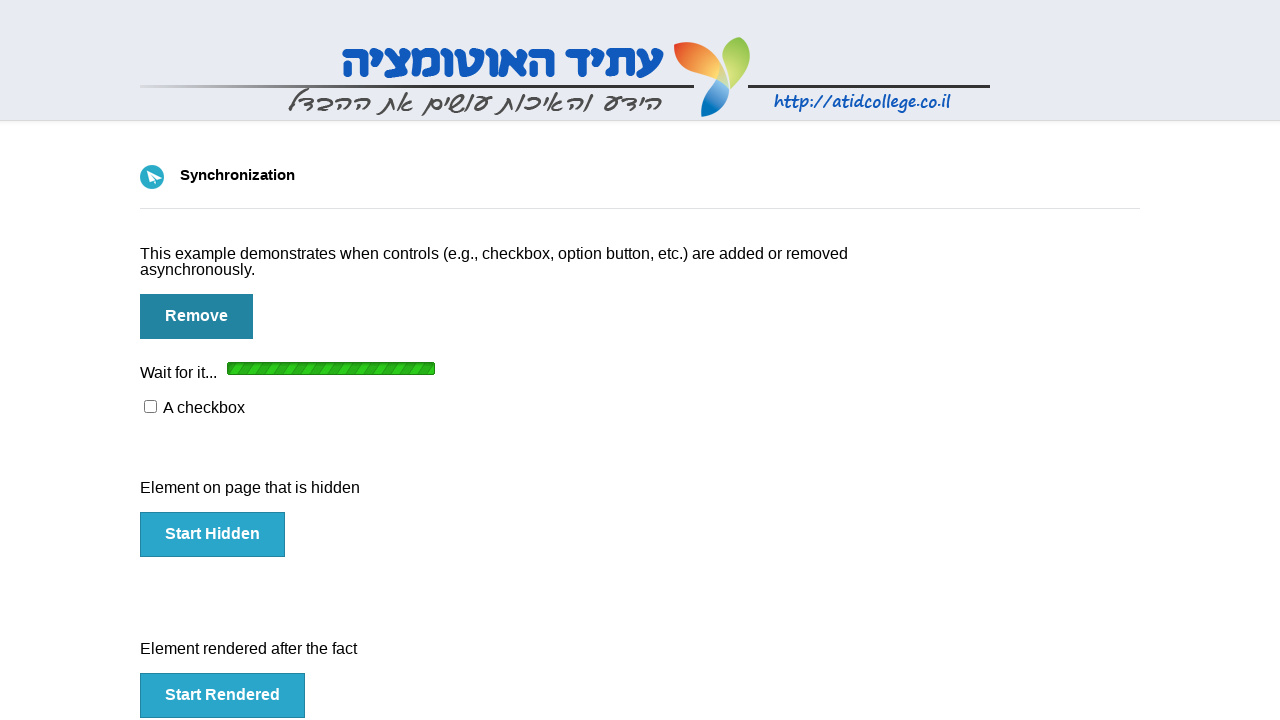